Tests a multiple-select dropdown by selecting January, February, and March options

Starting URL: http://multiple-select.wenzhixin.net.cn/templates/template.html?v=189&url=basic.html

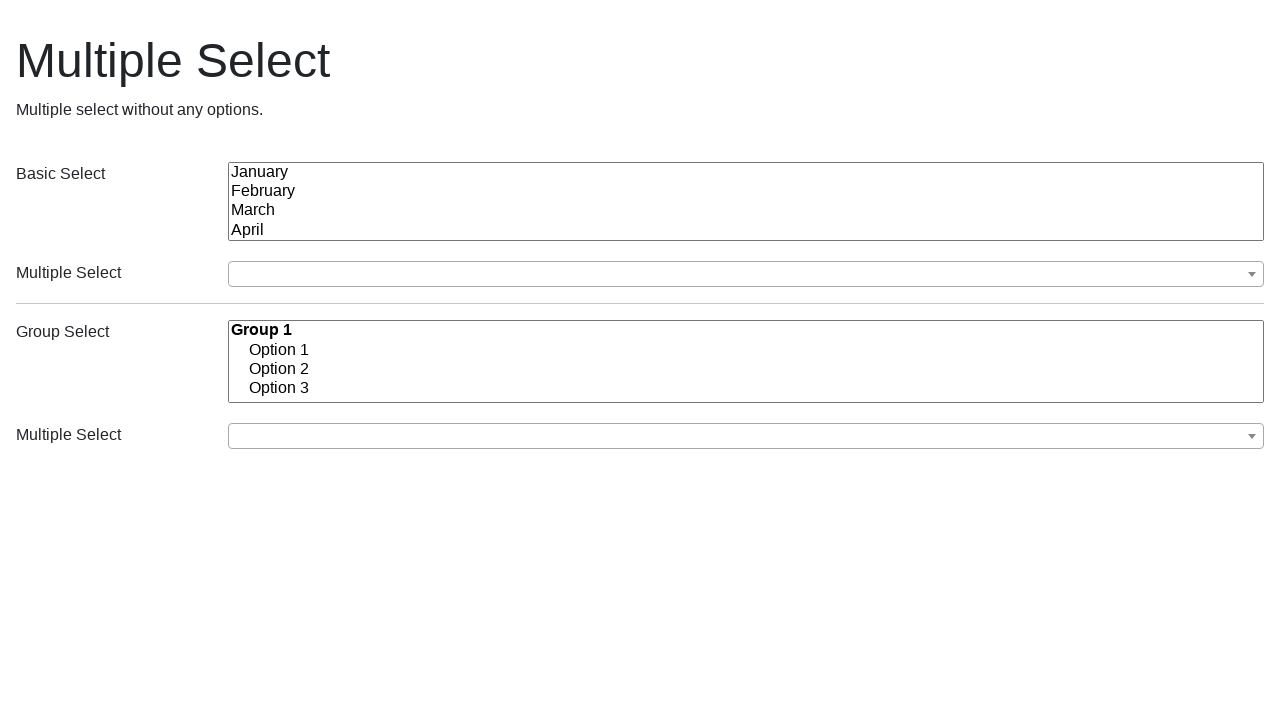

Clicked to expand the multiple select dropdown at (746, 274) on button.ms-choice
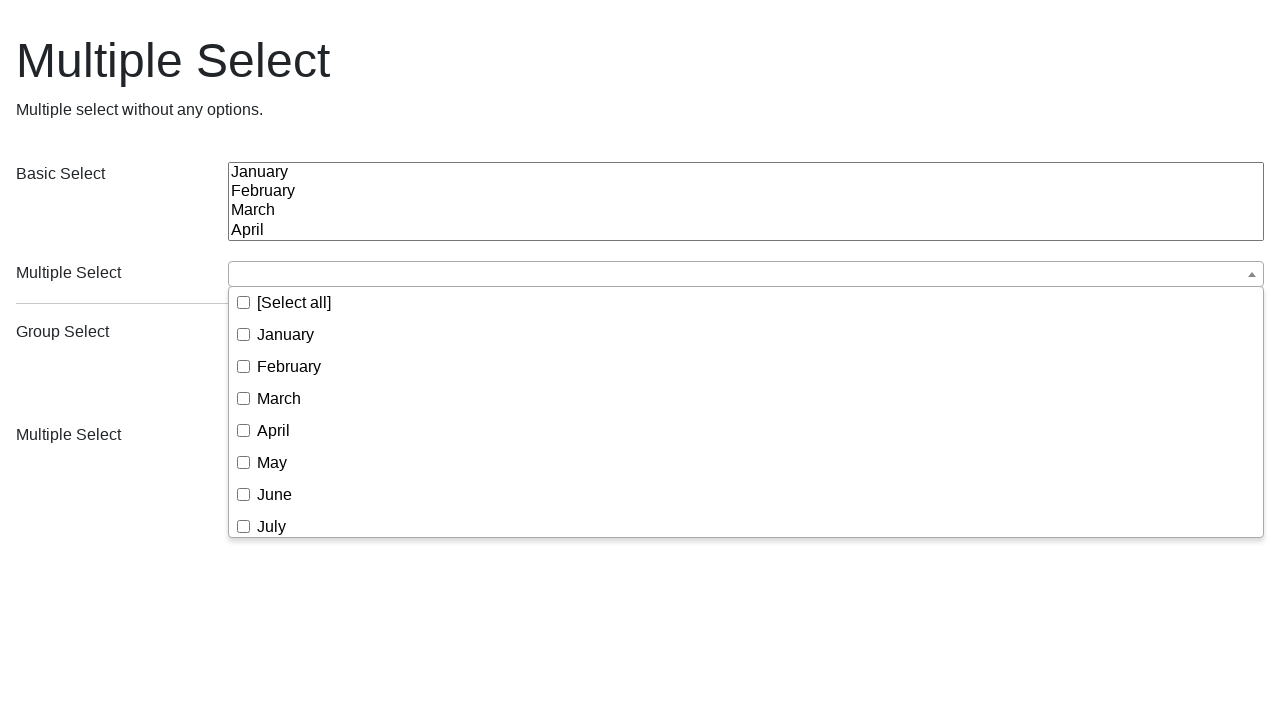

Selected January option at (286, 334) on xpath=//span[text()='January']
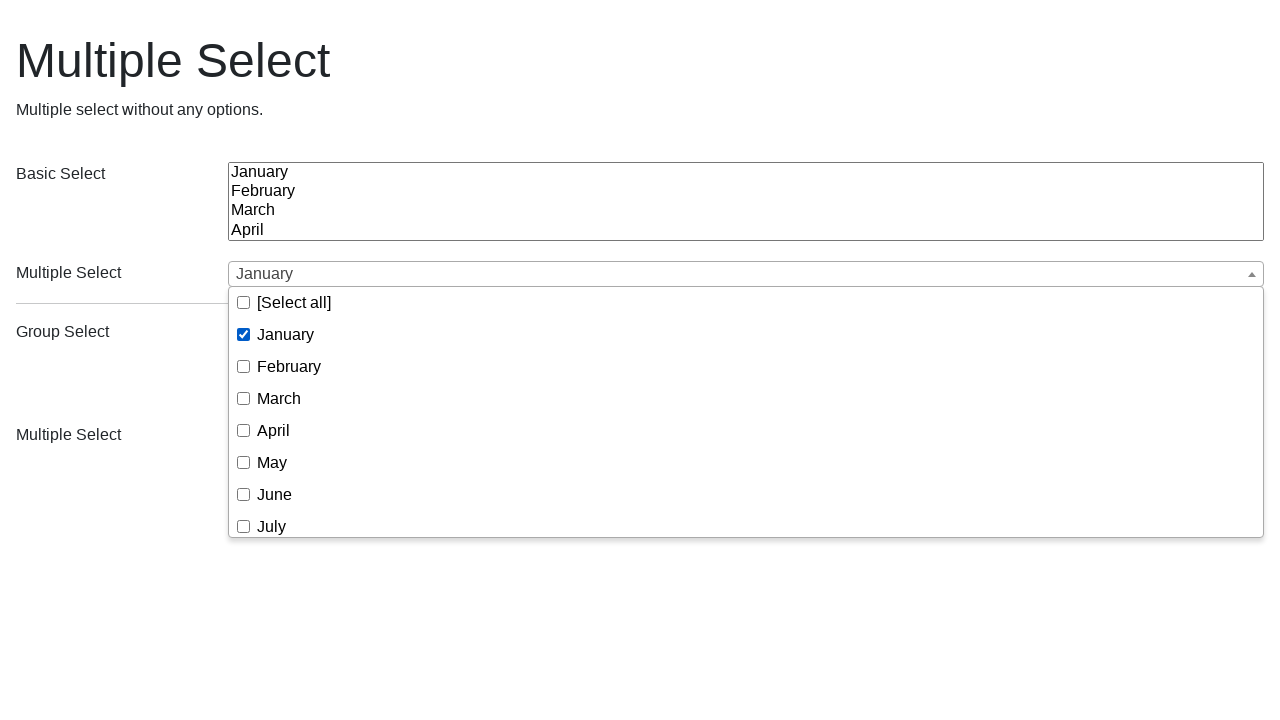

Selected February option at (289, 366) on xpath=//span[text()='February']
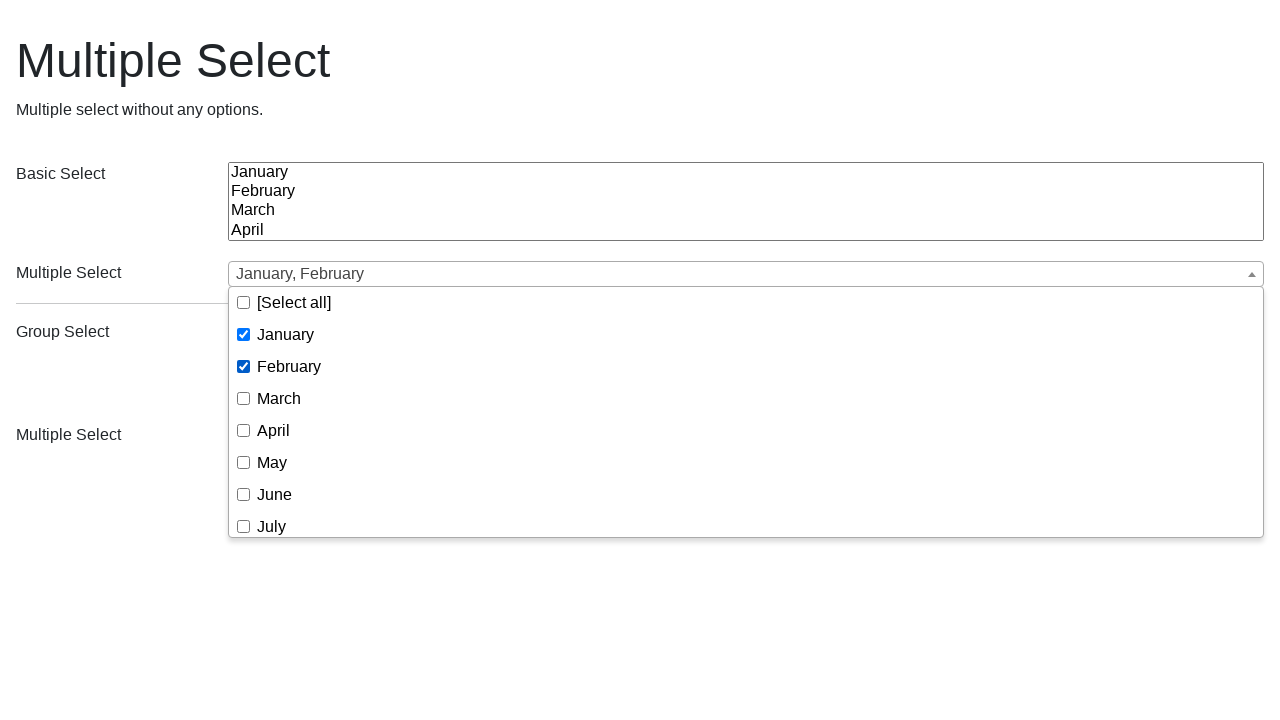

Selected March option at (279, 398) on xpath=//span[text()='March']
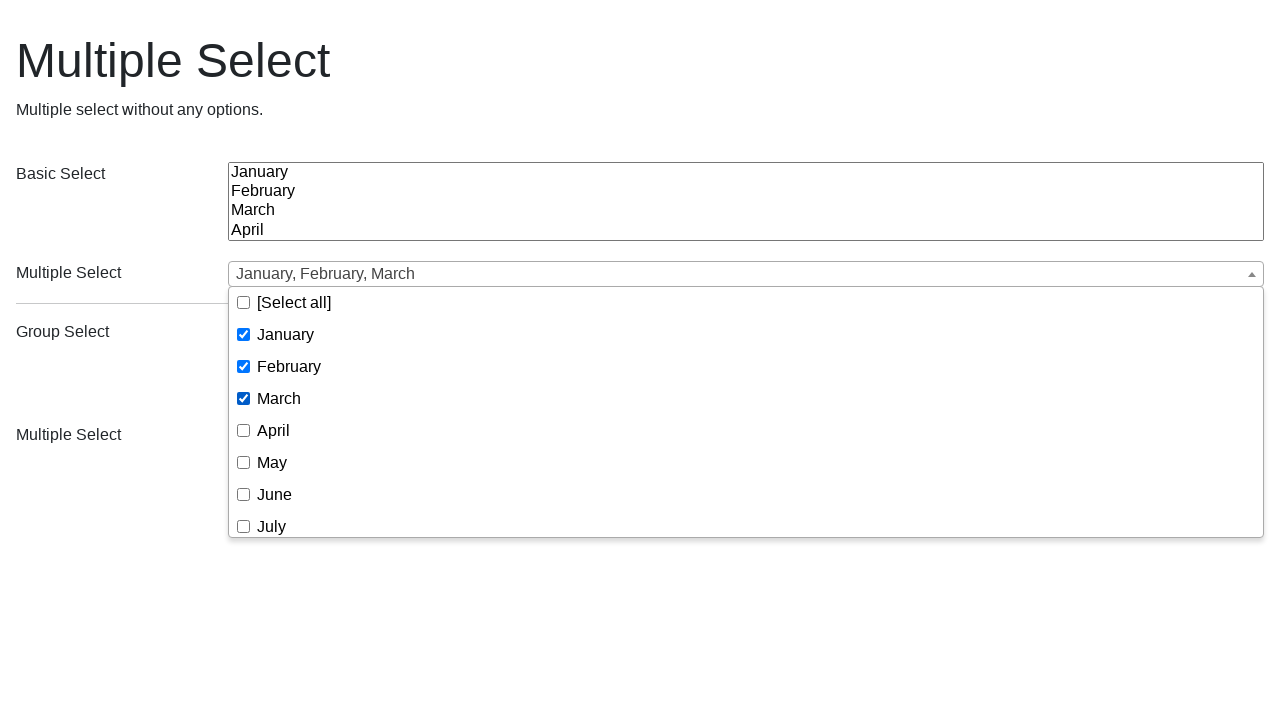

Verified selection shows 'January, February, March' correctly
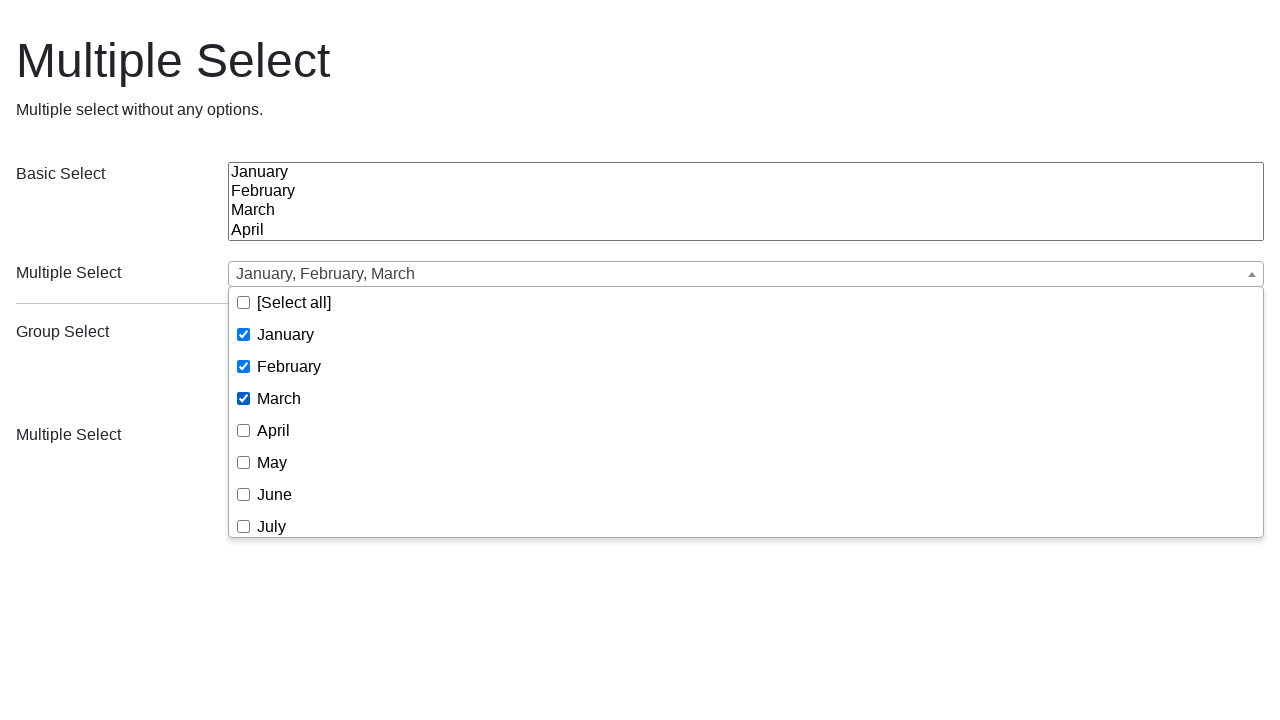

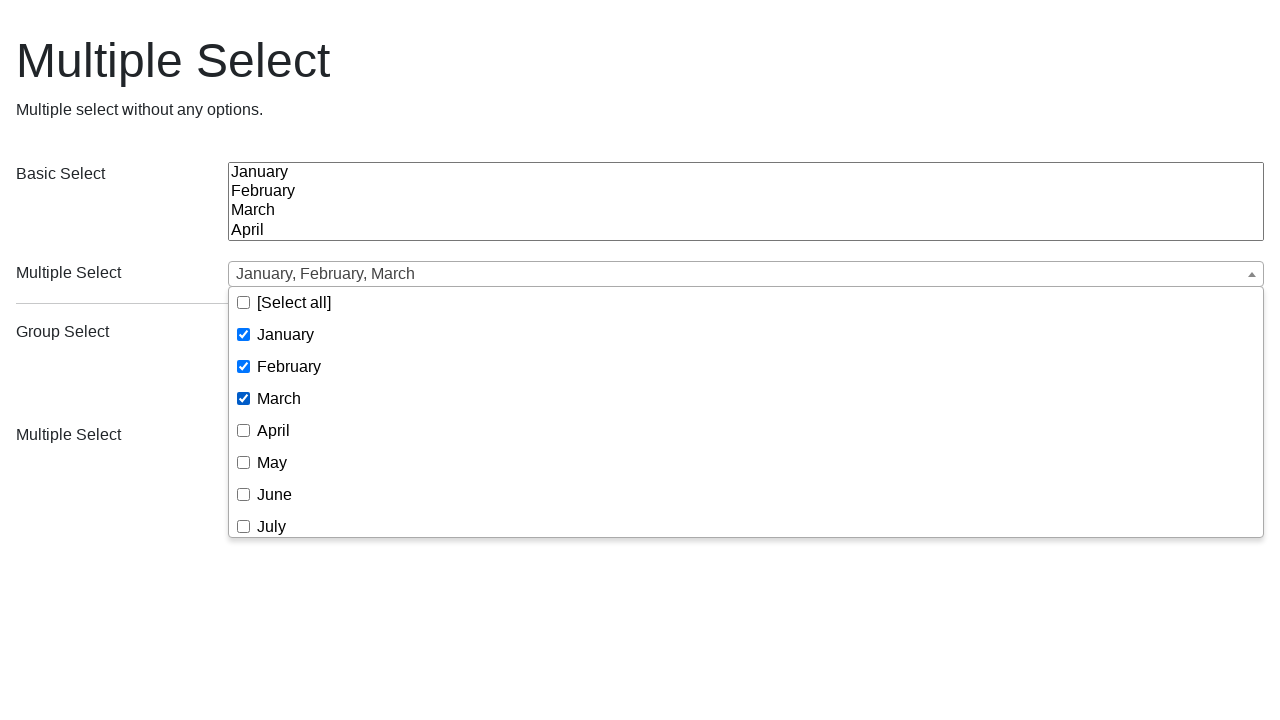